Tests scrolling functionality on a page with a fixed header table, scrolls within the table, sums up values in a column, and verifies the total matches the displayed sum

Starting URL: https://rahulshettyacademy.com/AutomationPractice

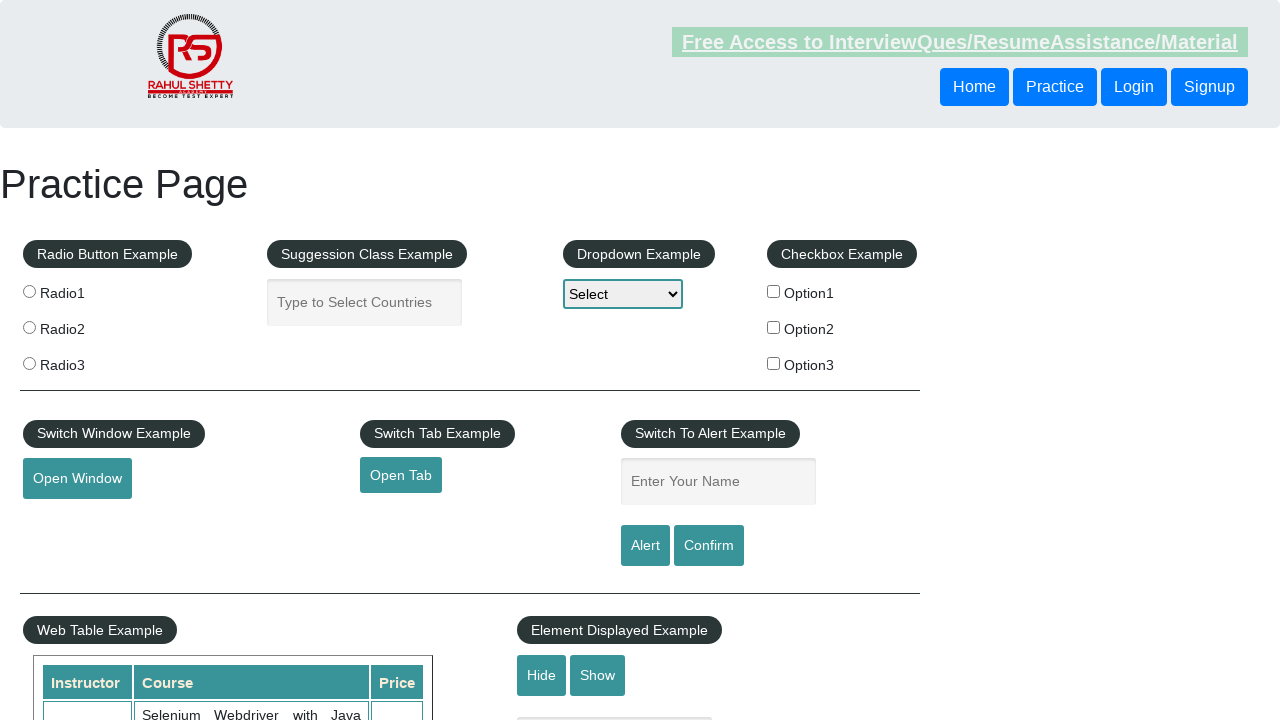

Scrolled down window by 500 pixels
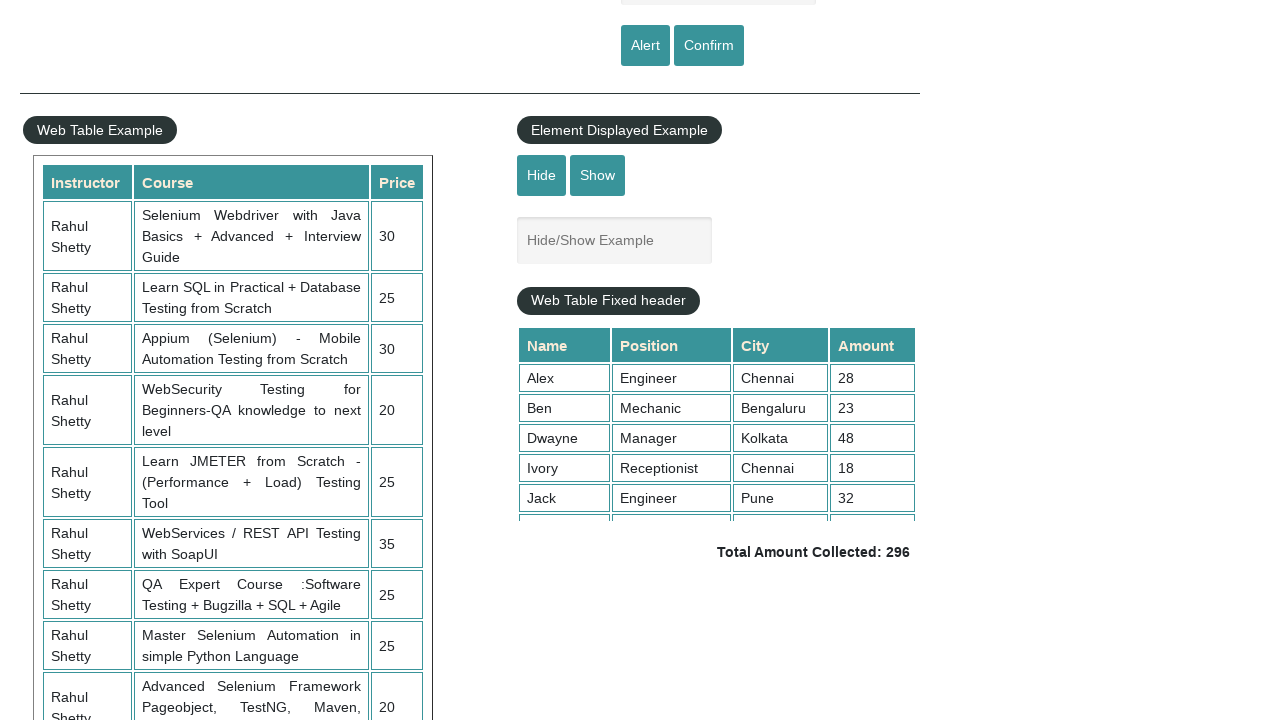

Waited 2 seconds for scroll to complete
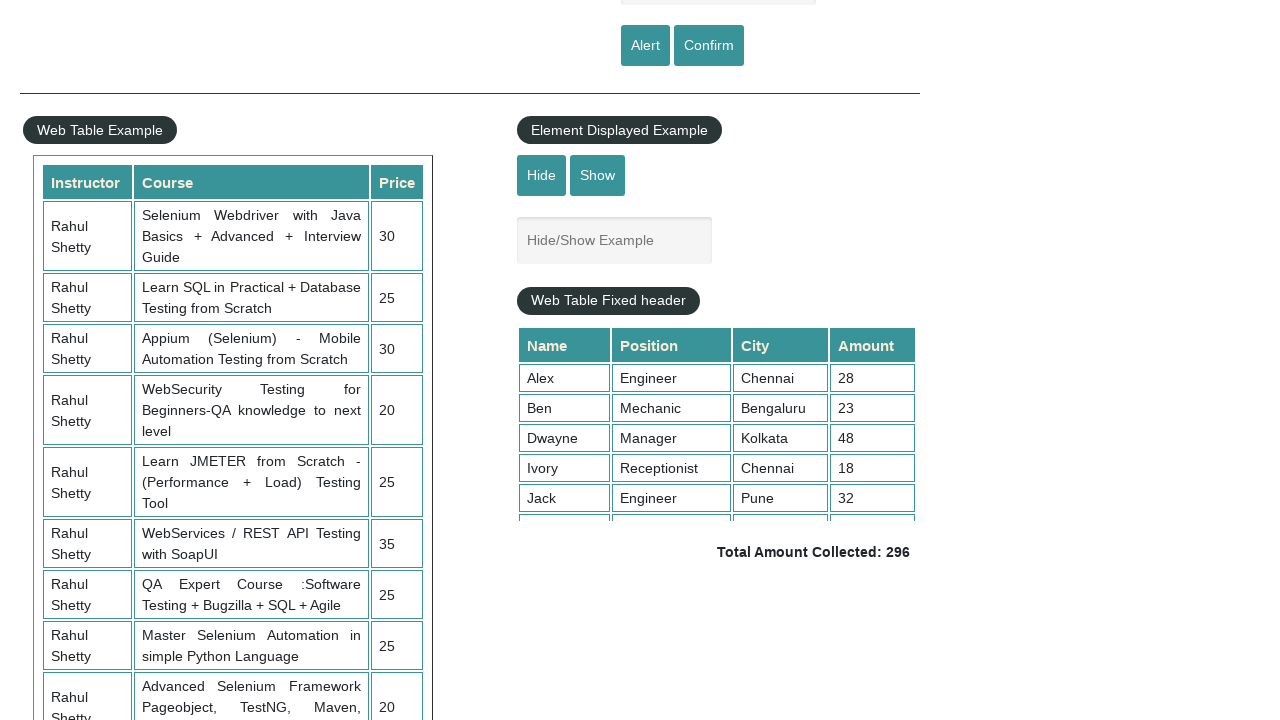

Scrolled inside fixed header table by 5000 pixels
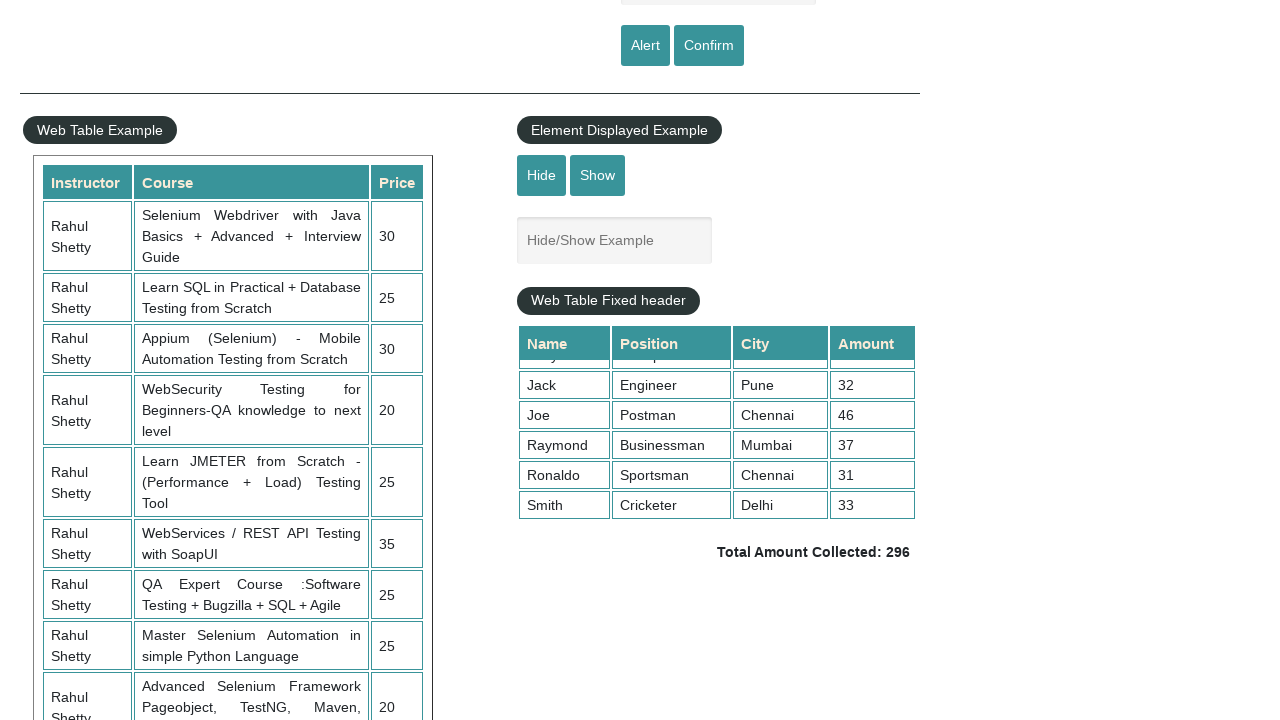

Retrieved all values from 4th column of table
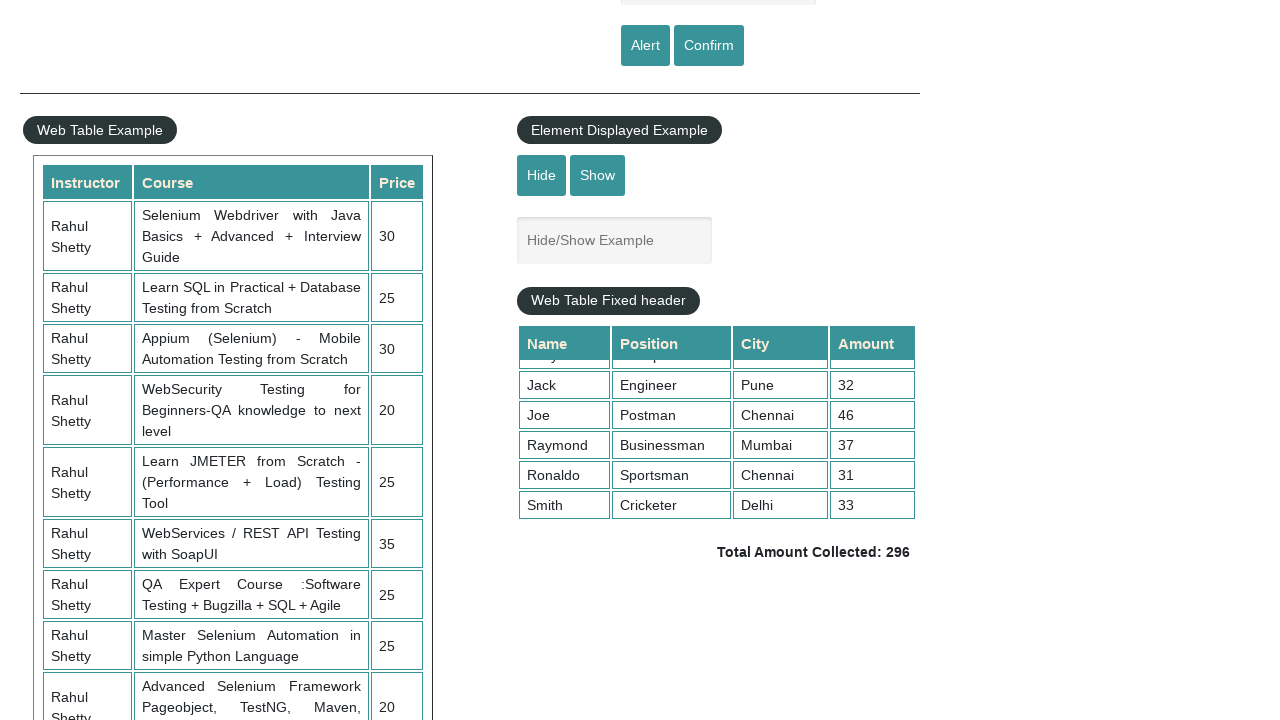

Calculated sum of column values: 296
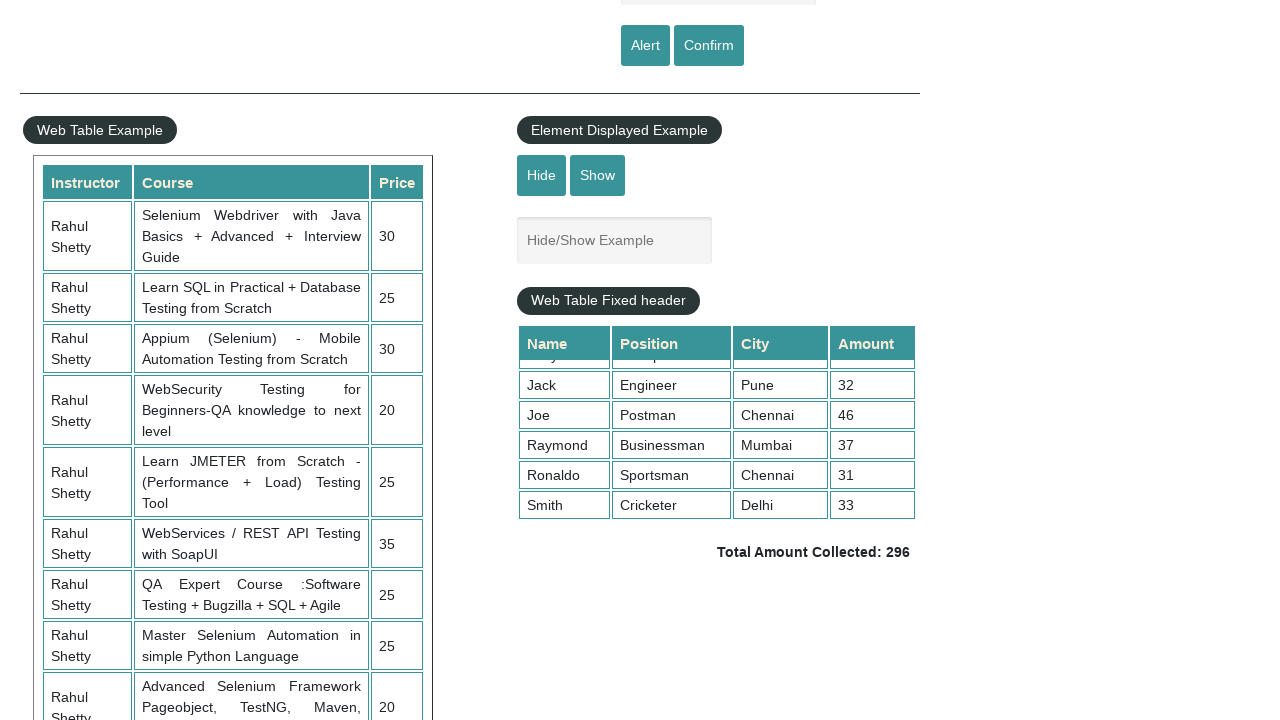

Retrieved displayed total amount from page
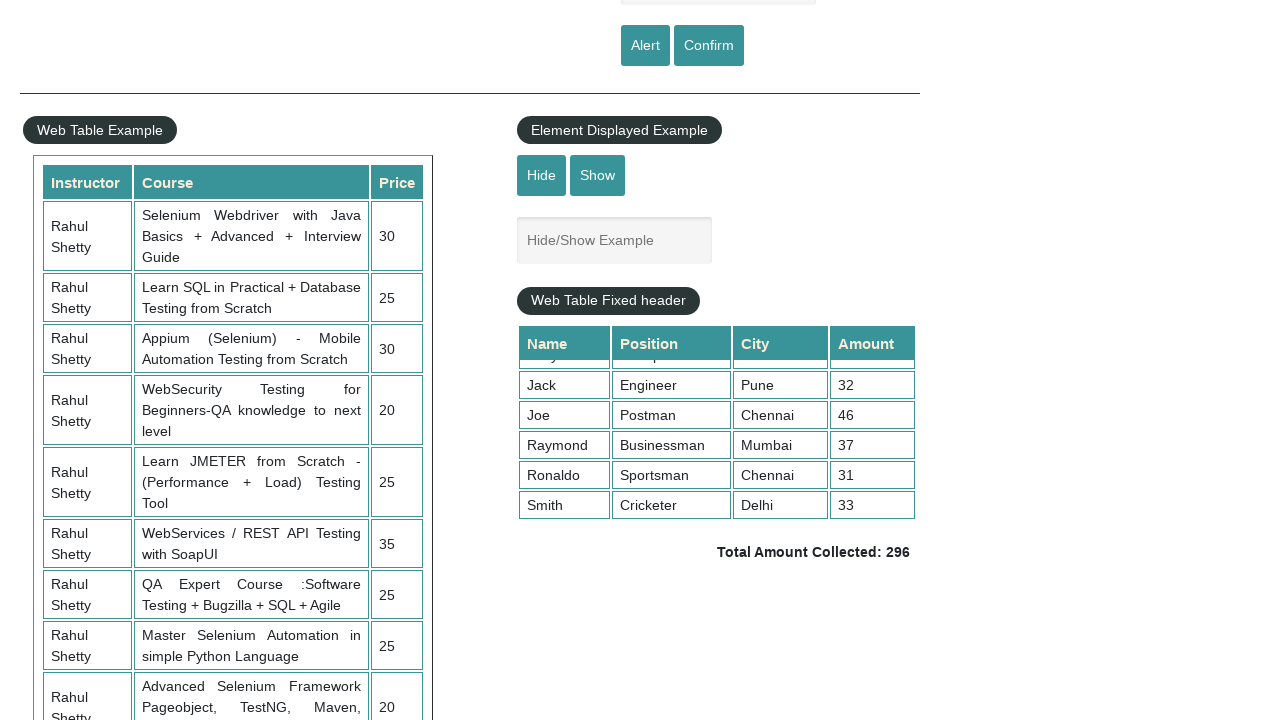

Parsed displayed total: 296
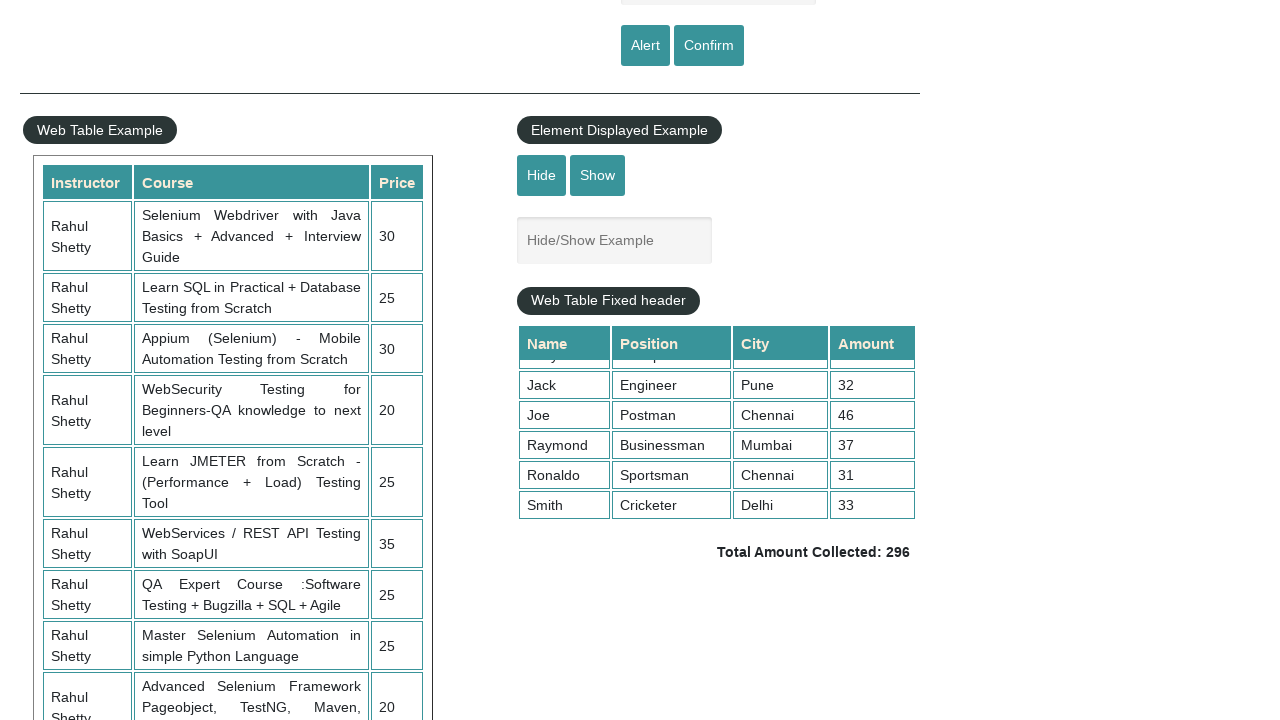

Verified calculated sum (296) matches displayed total (296)
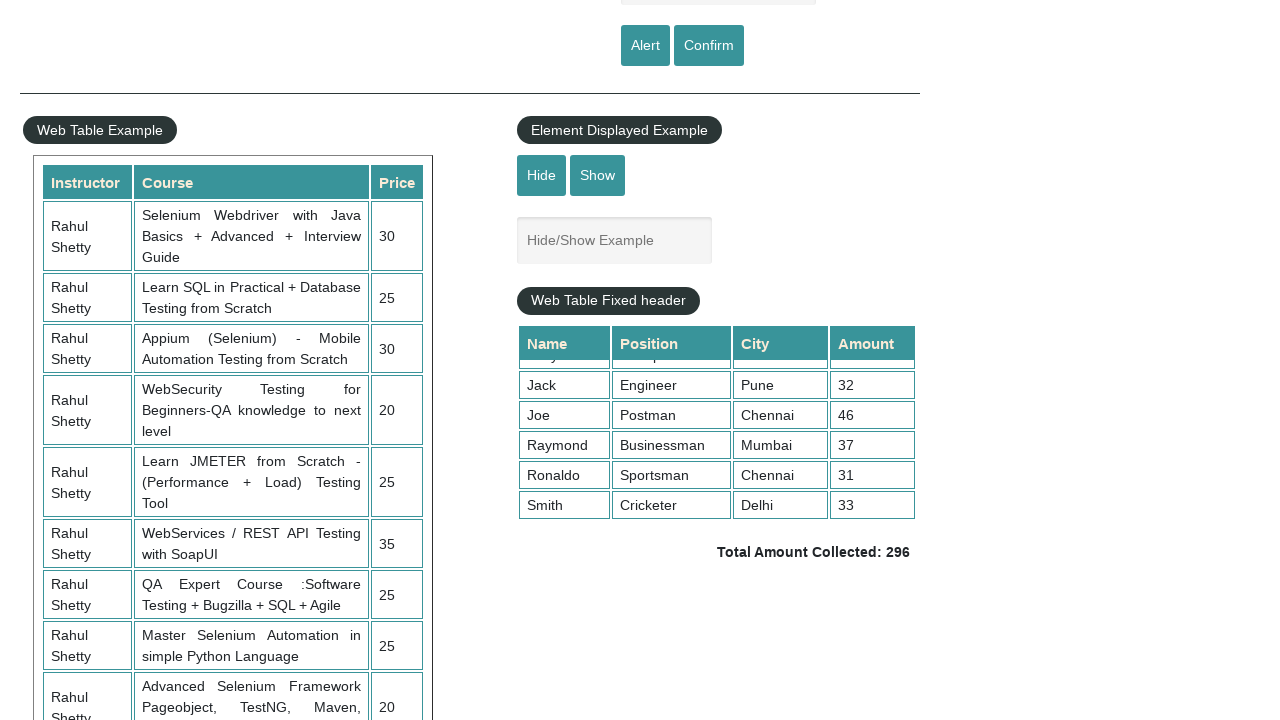

Waited 5 seconds for final verification
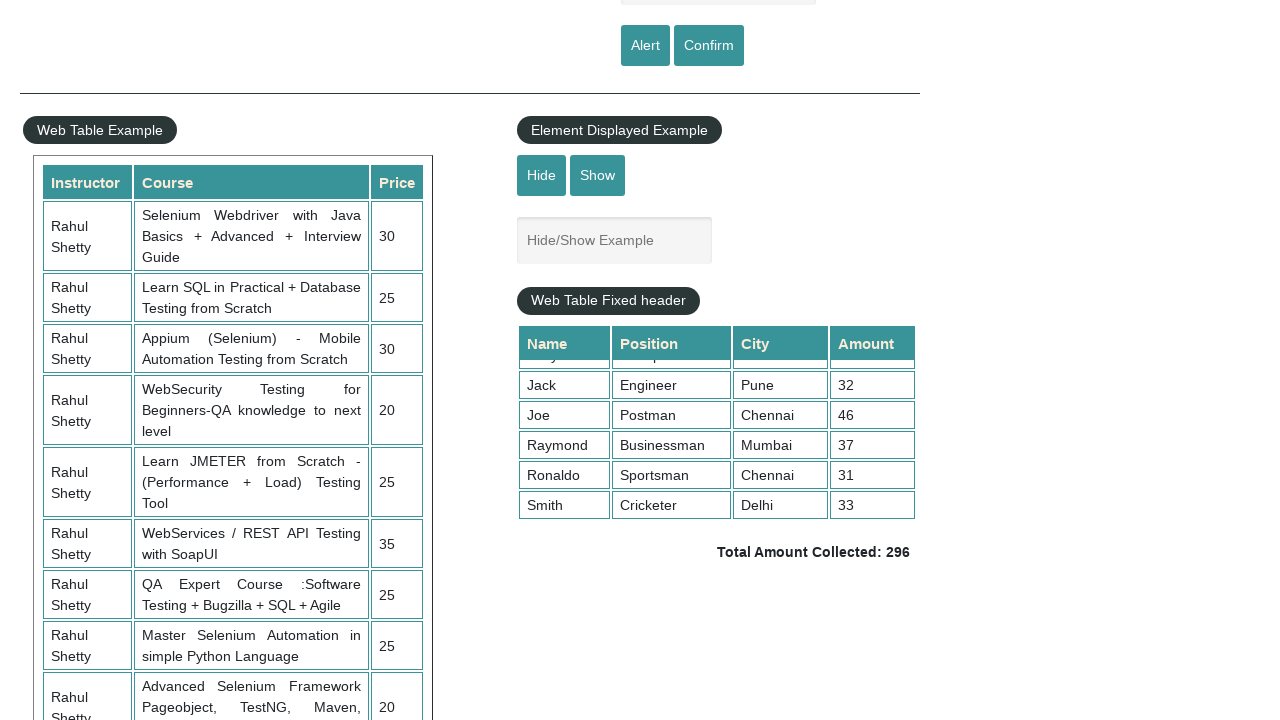

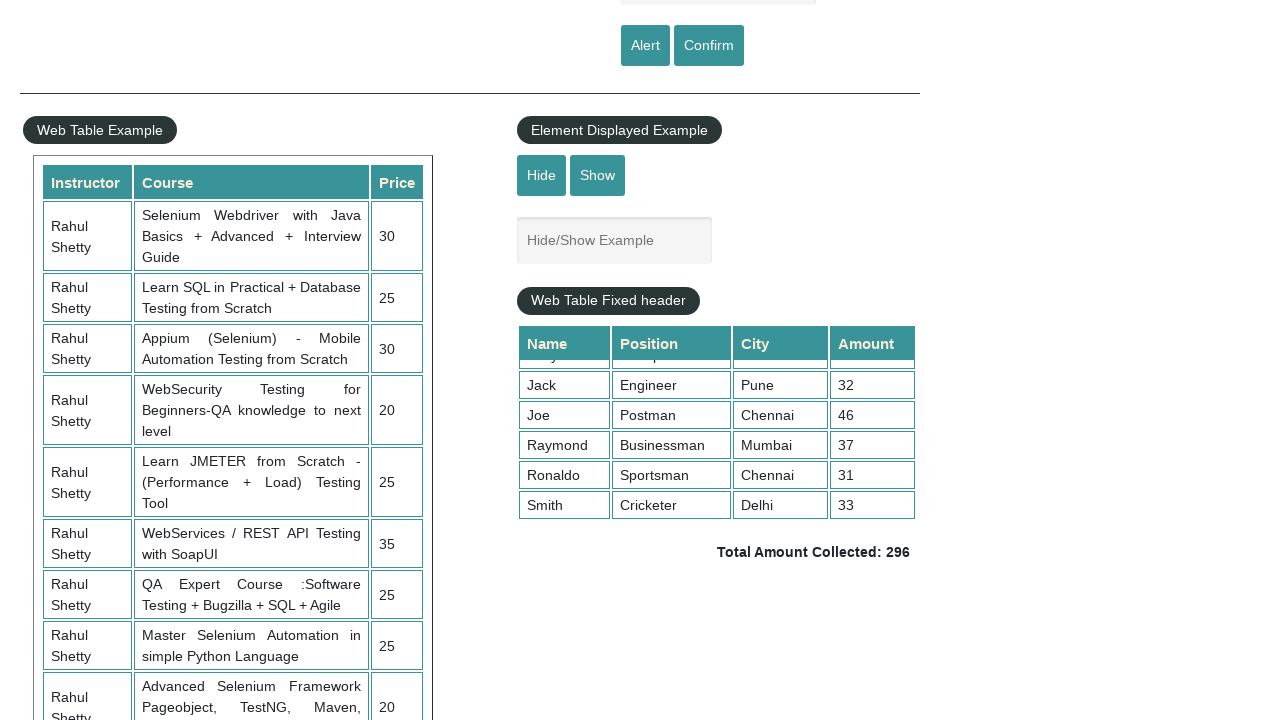